Navigates to the Applitools demo Frames Test Page and waits for it to load, verifying the page renders correctly with scroll stitching viewport settings.

Starting URL: https://applitools.github.io/demo/TestPages/FramesTestPage/

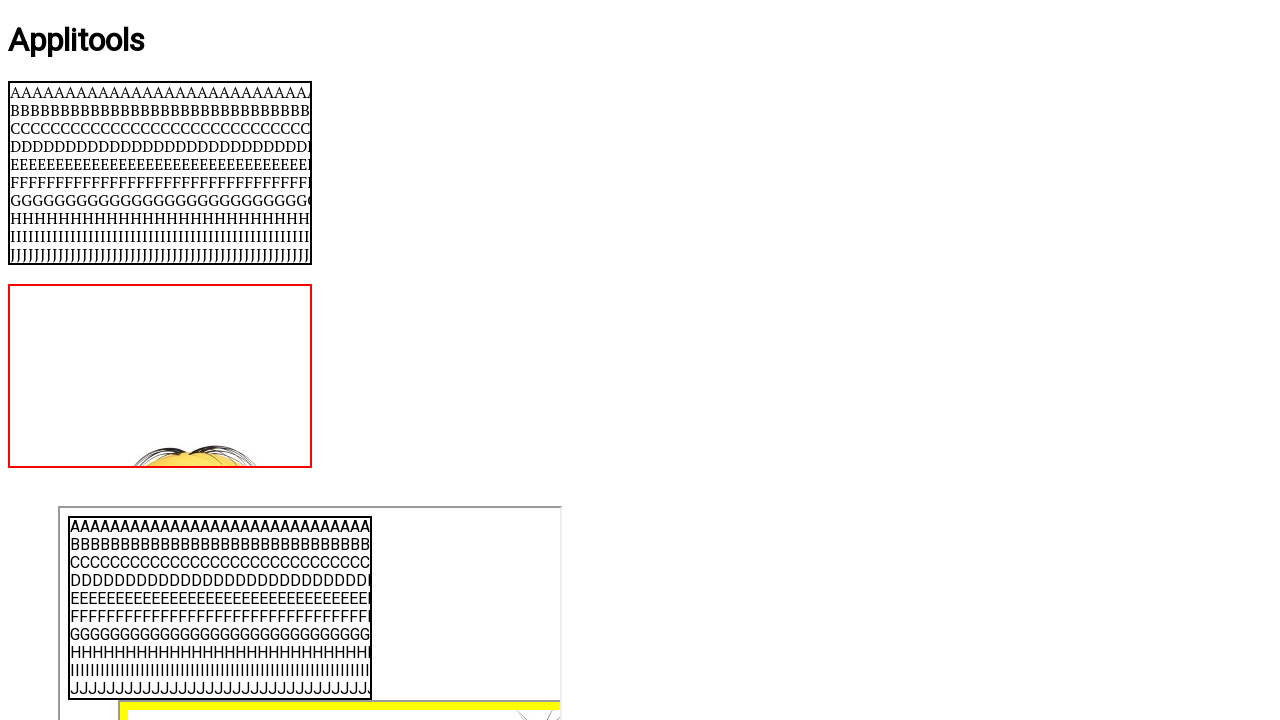

Set viewport size to 700x460 for scroll stitching
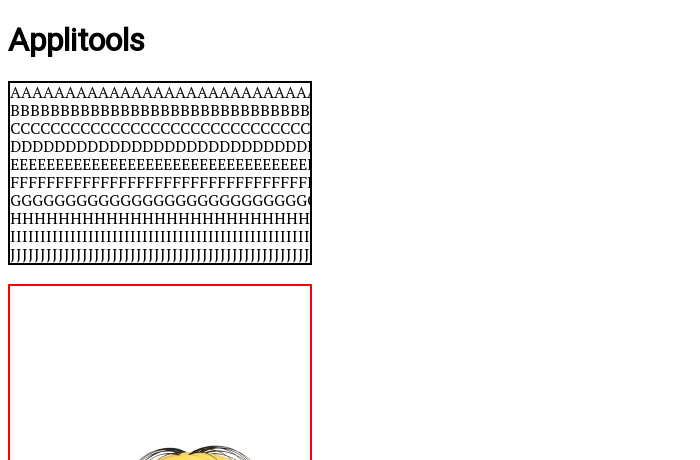

Waited for page to reach networkidle state
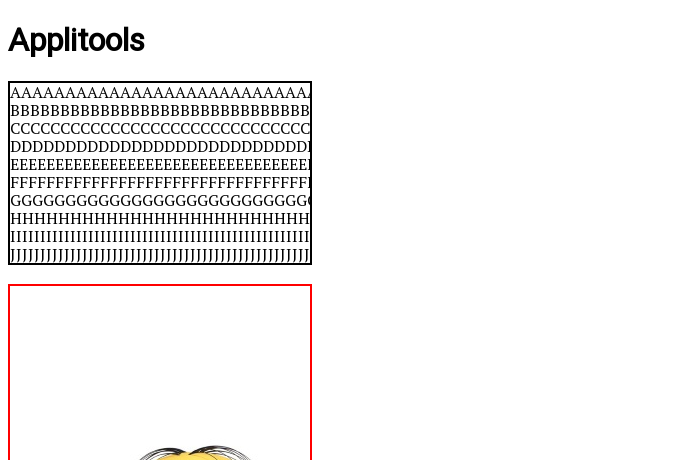

Verified Applitools Frames Test Page loaded successfully with body element present
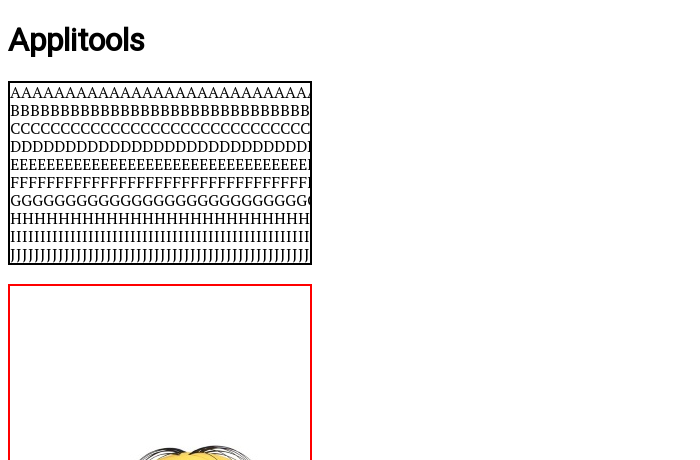

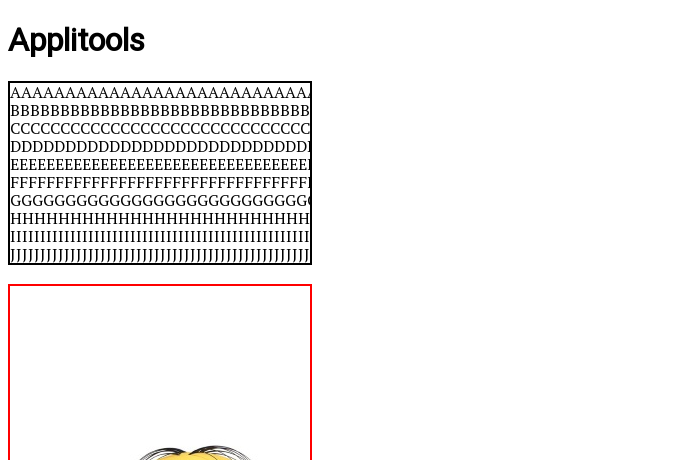